Tests dynamic controls by interacting with checkboxes and input fields that appear and disappear dynamically, demonstrating wait conditions

Starting URL: http://the-internet.herokuapp.com/

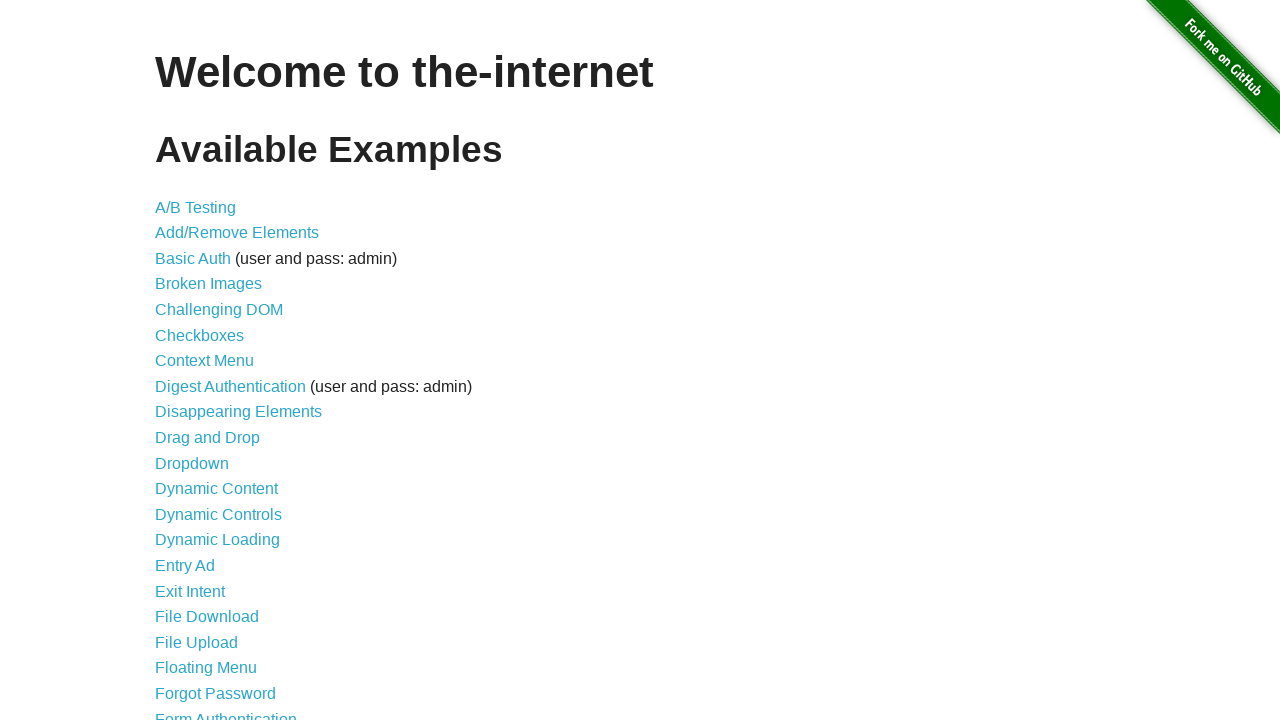

Clicked on 'Dynamic Controls' link at (218, 514) on text=Dynamic Controls
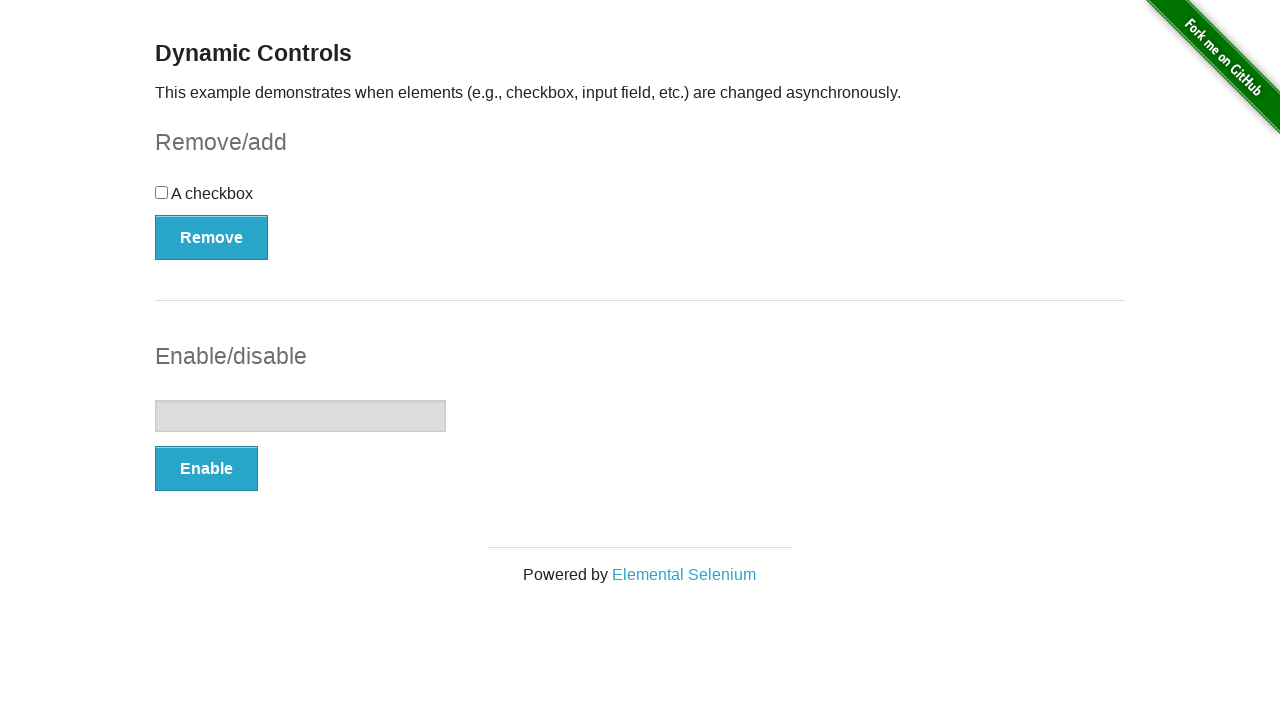

Waited for checkbox element to load
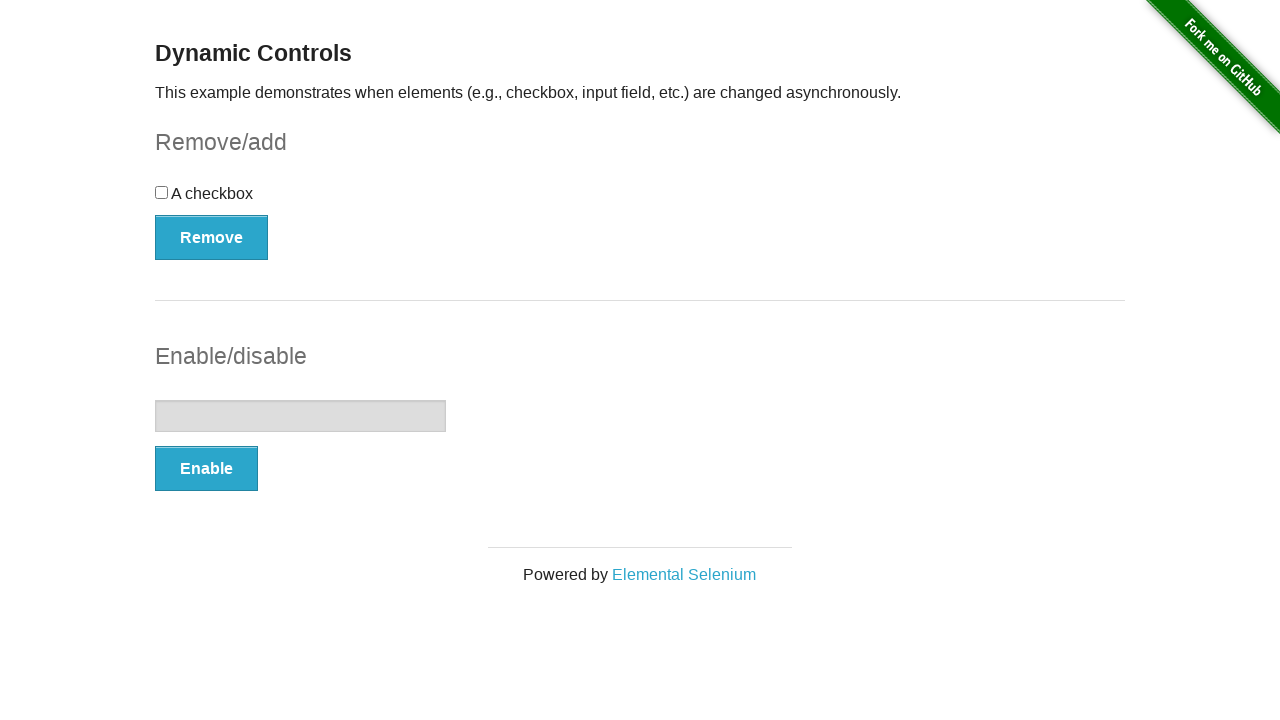

Clicked on the checkbox to select it at (162, 192) on #checkbox > input[type=checkbox]
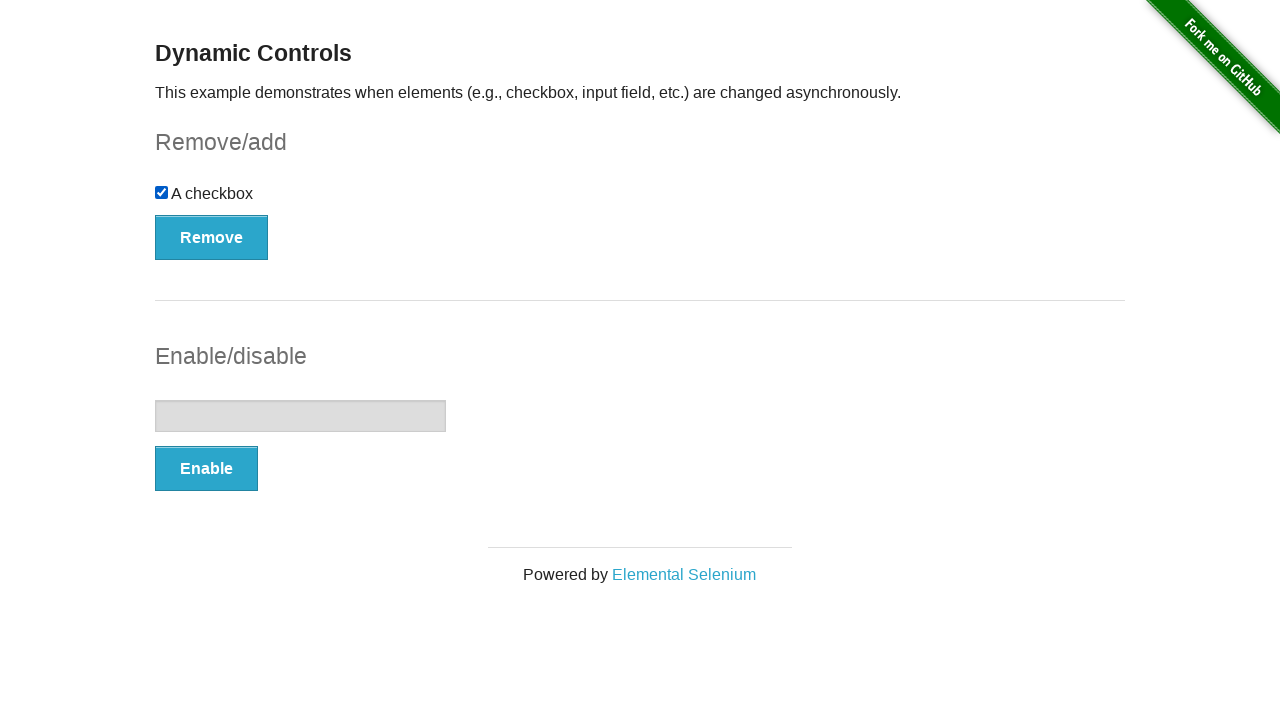

Clicked the Remove button to remove the checkbox at (212, 237) on #checkbox-example > button
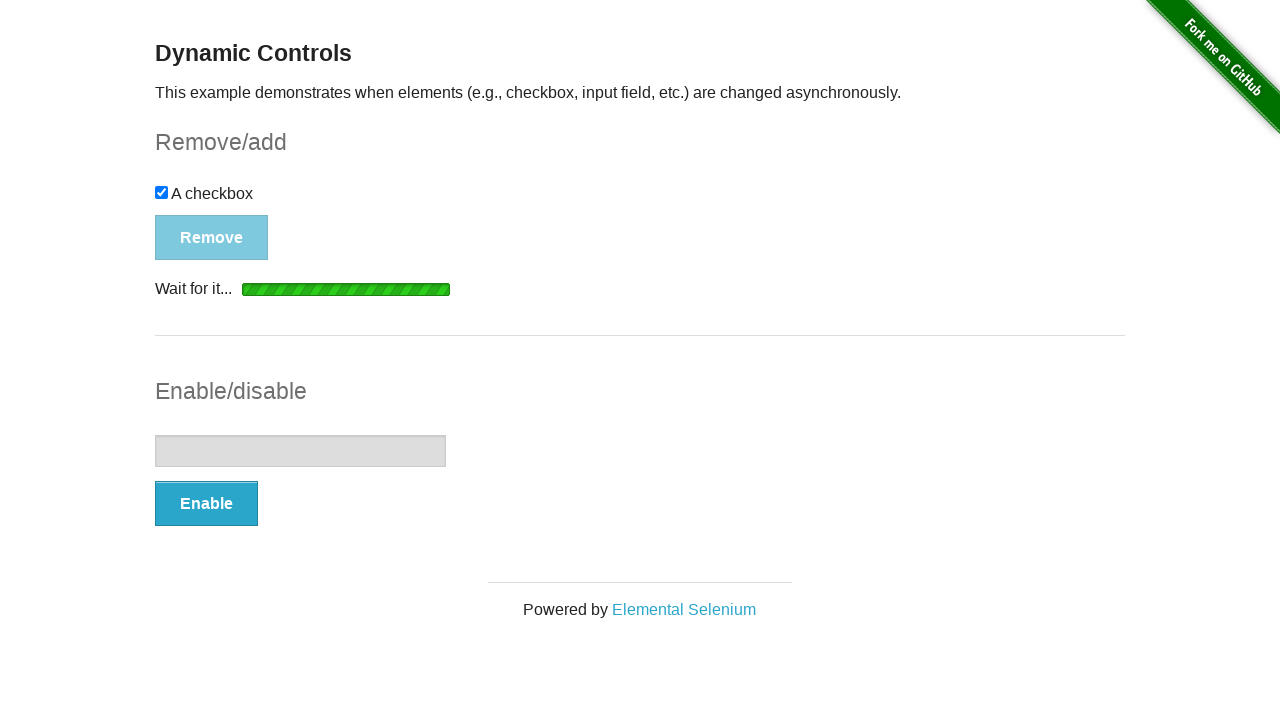

Waited for the Add button to appear after checkbox removal
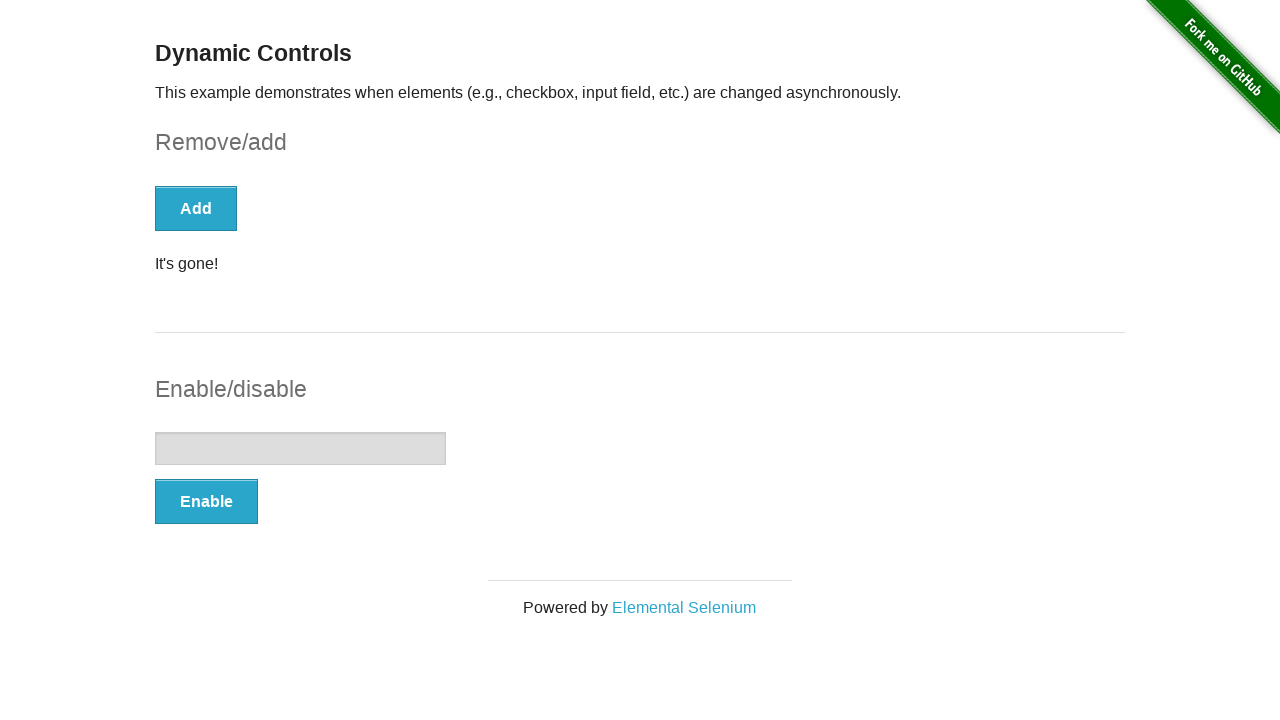

Clicked the Add button to restore the checkbox at (196, 208) on #checkbox-example > button
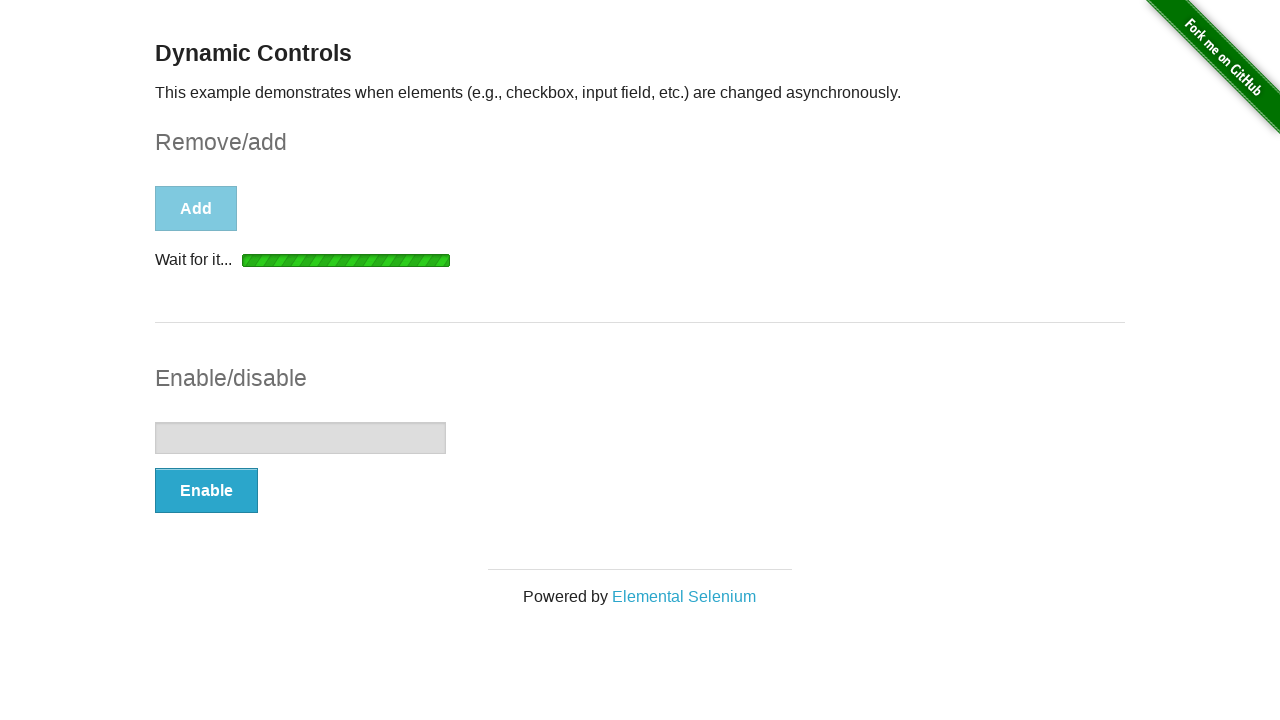

Clicked the Enable button for the text input field at (206, 491) on #input-example > button
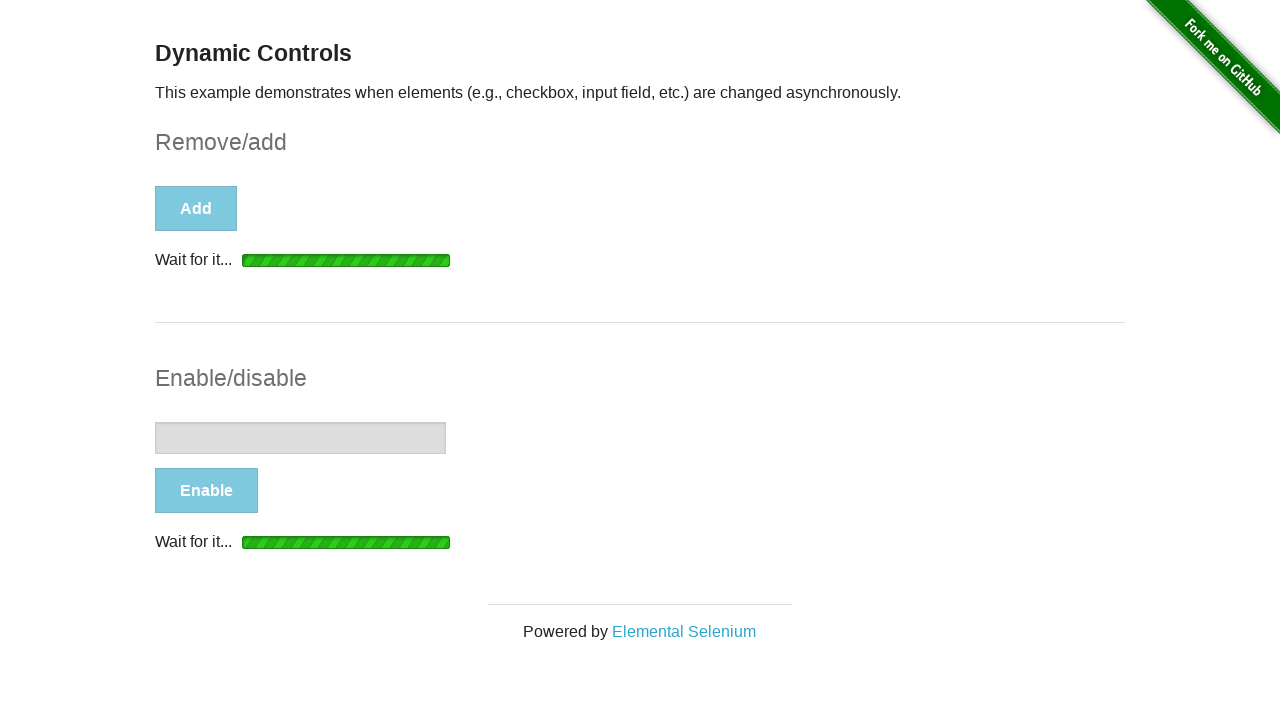

Waited for the text input field to be enabled
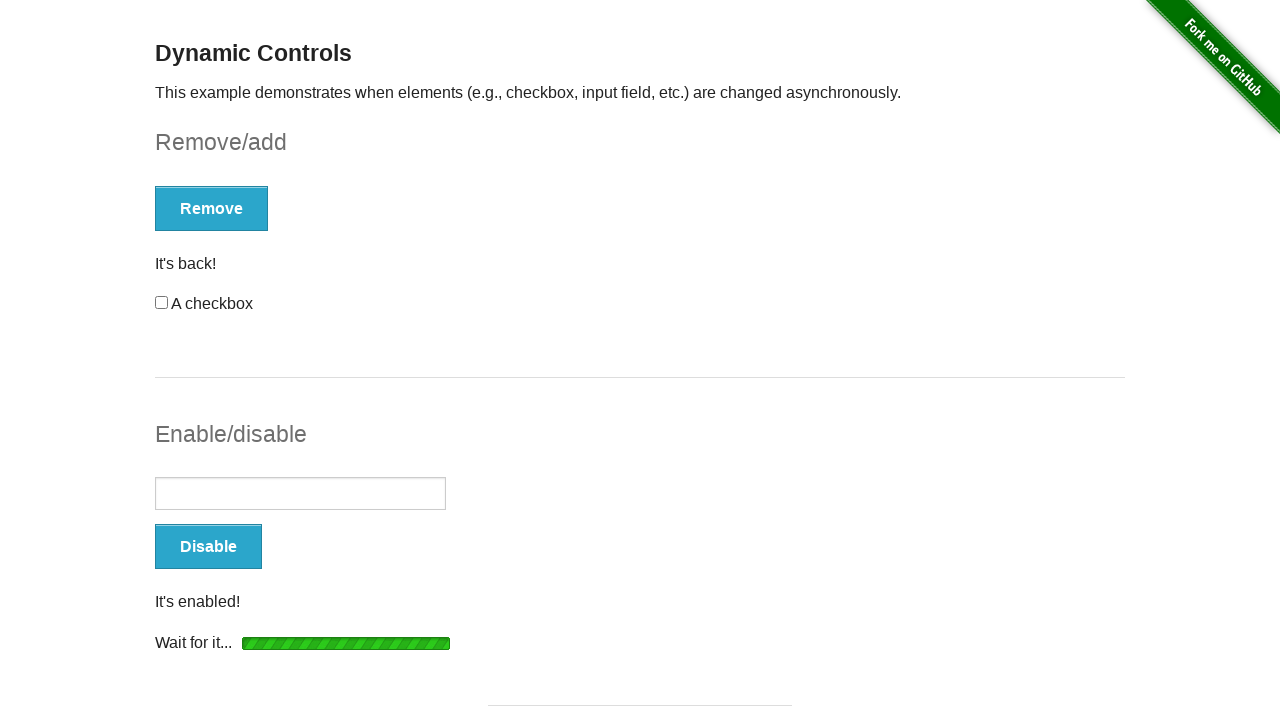

Filled the text input field with 'Hola' on #input-example > input[type=text]
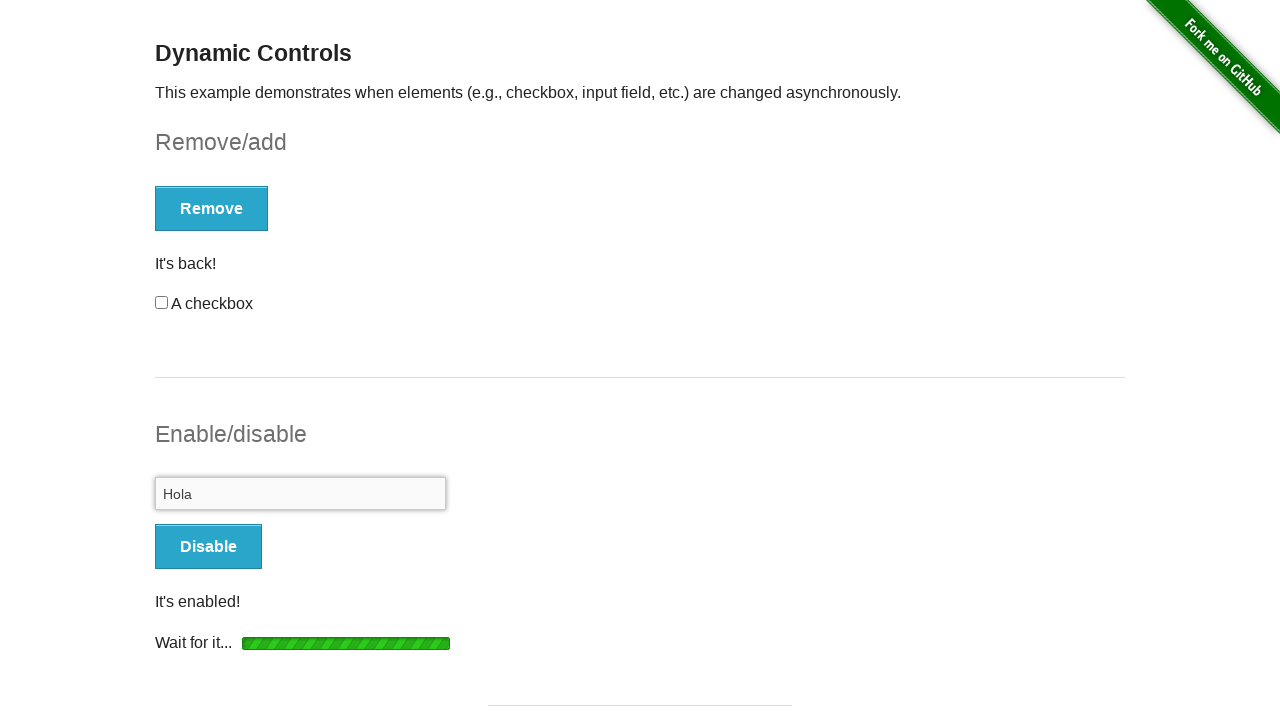

Clicked the Disable button to disable the text input field at (208, 546) on #input-example > button
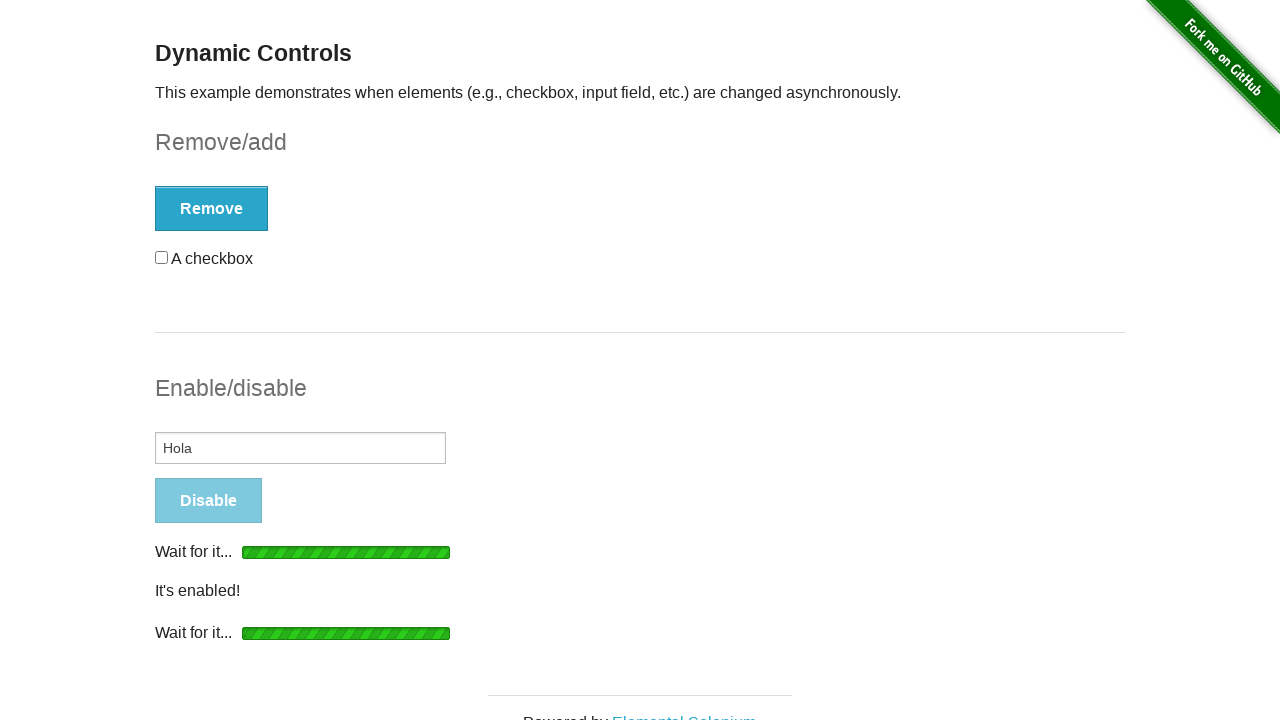

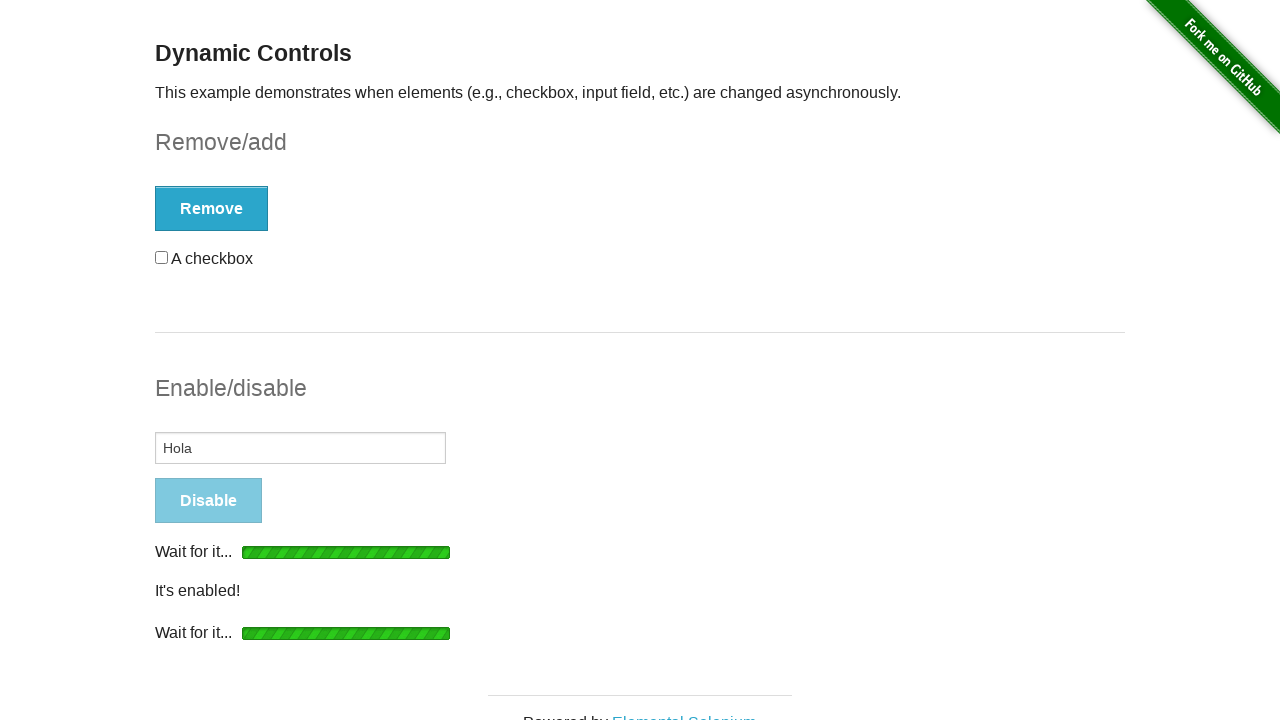